Tests form submission by filling text and password fields with random names and submitting the form three times

Starting URL: https://www.selenium.dev/selenium/web/web-form.html

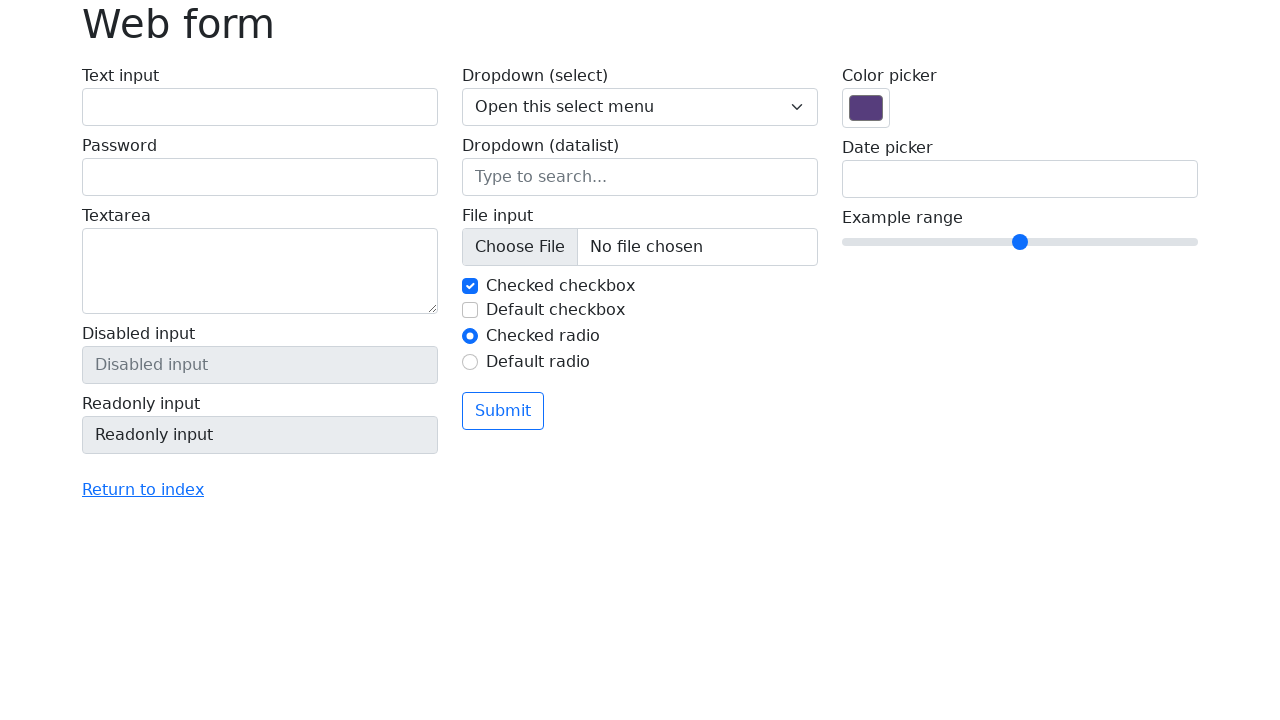

Cleared text field in form iteration 1 on input[name='my-text']
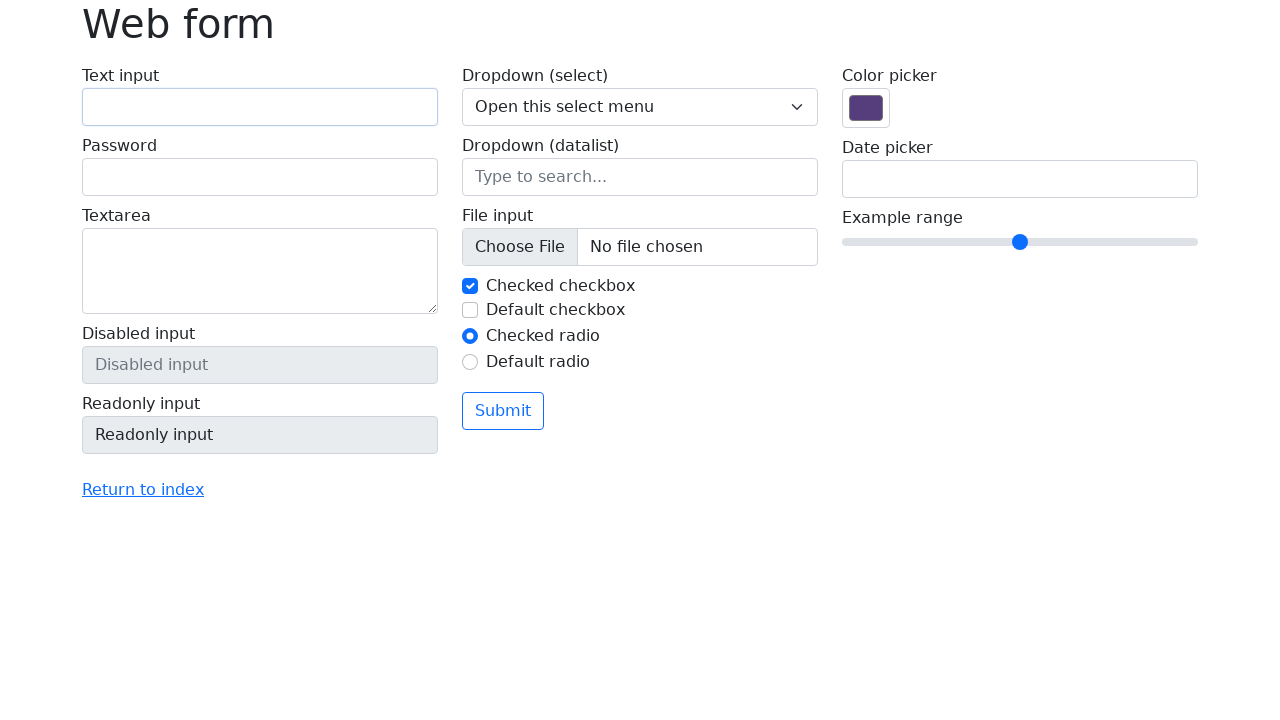

Filled text field with 'Raj' in form iteration 1 on input[name='my-text']
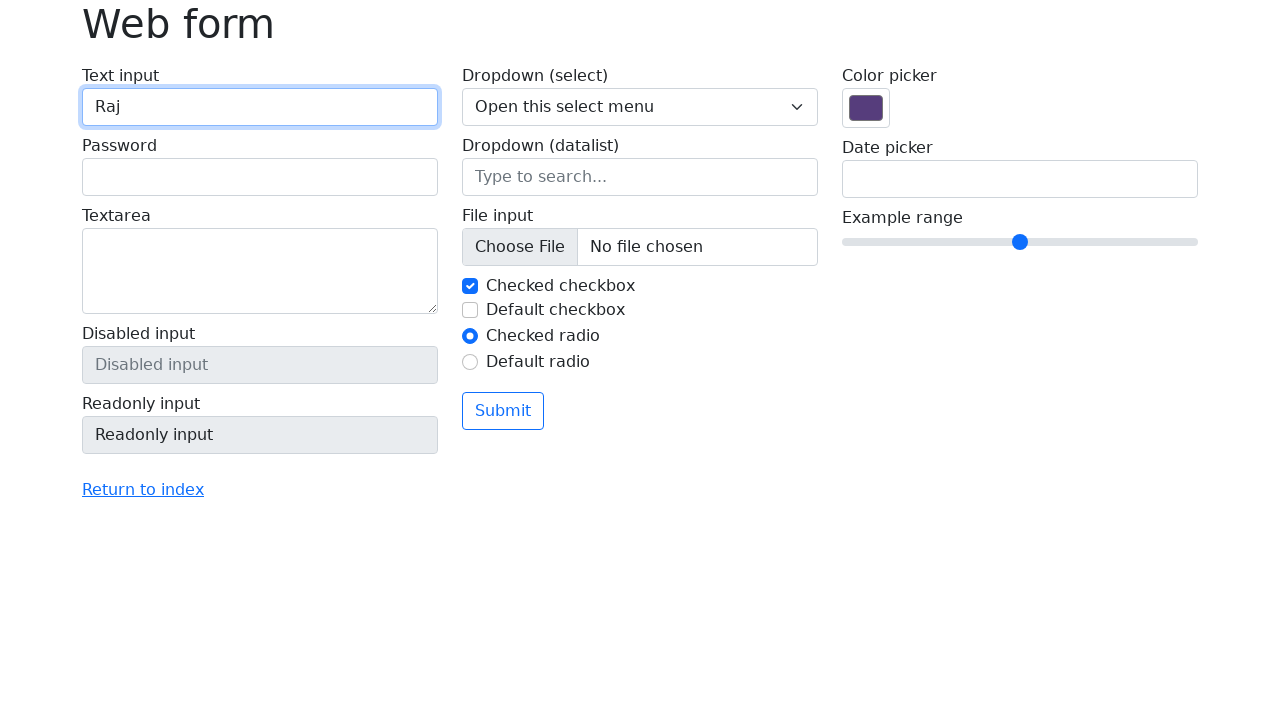

Cleared password field in form iteration 1 on input[name='my-password']
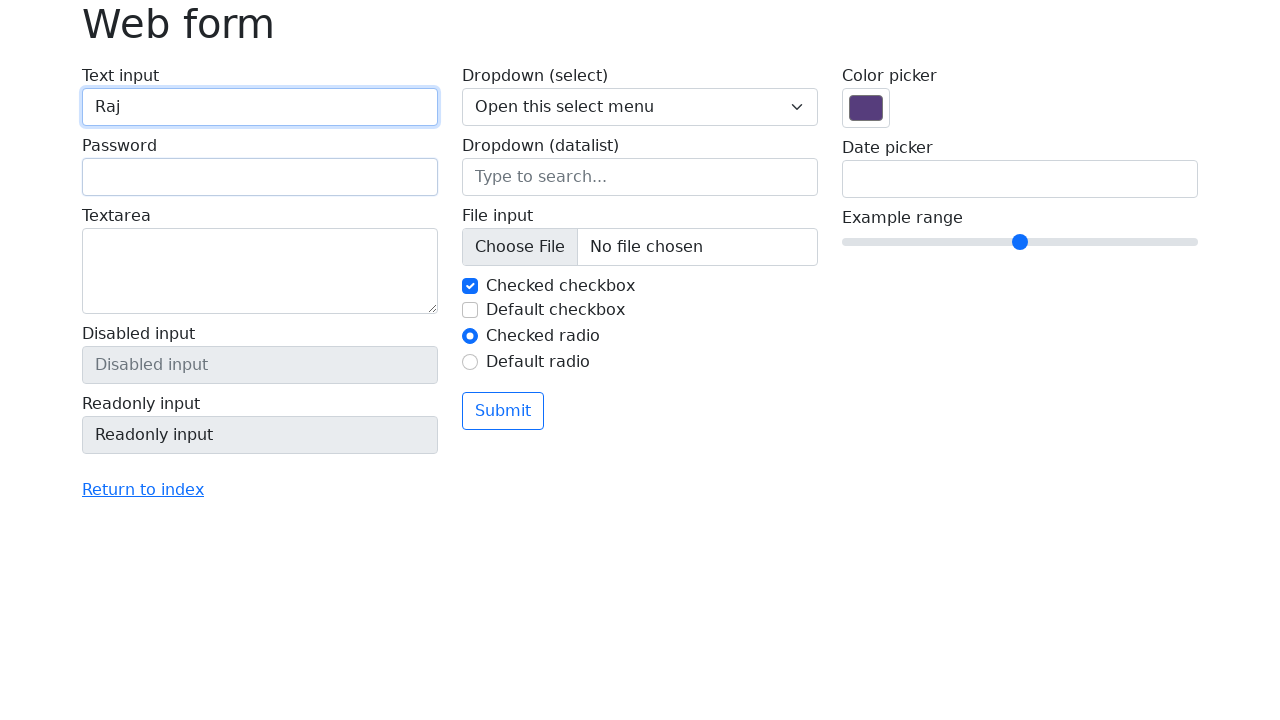

Filled password field with 'Simran' in form iteration 1 on input[name='my-password']
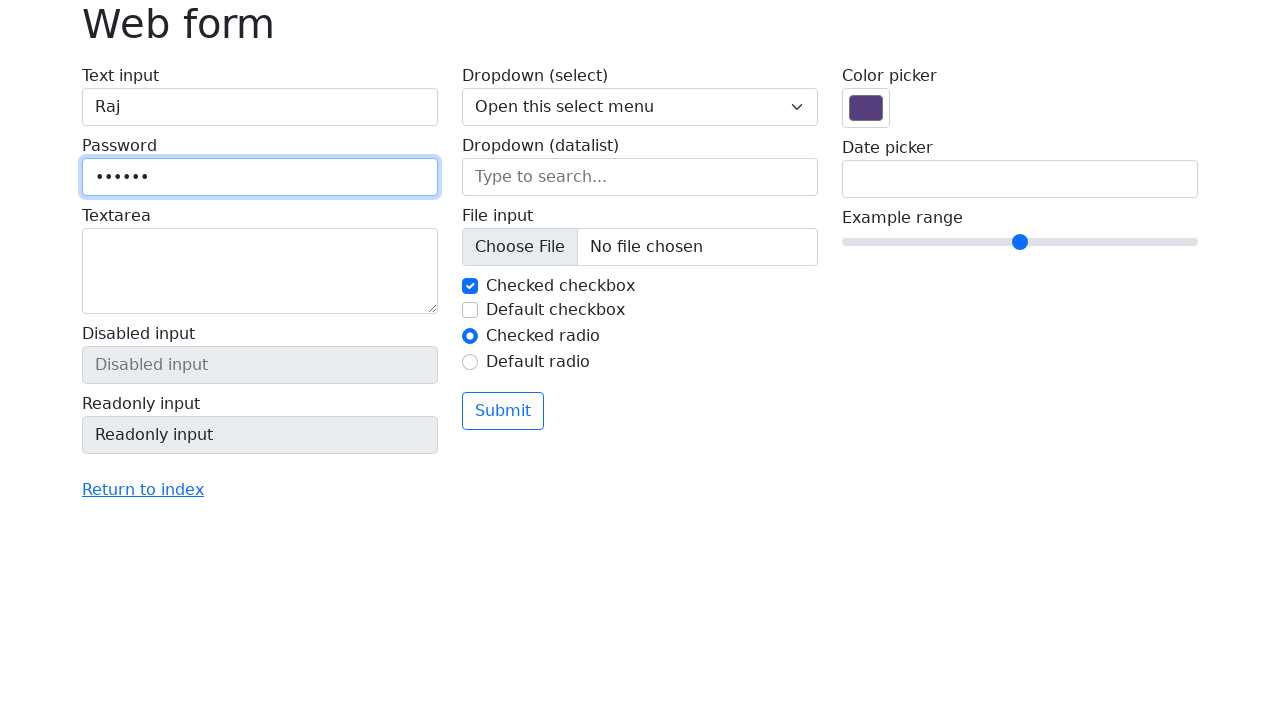

Submitted form in iteration 1 at (503, 411) on button
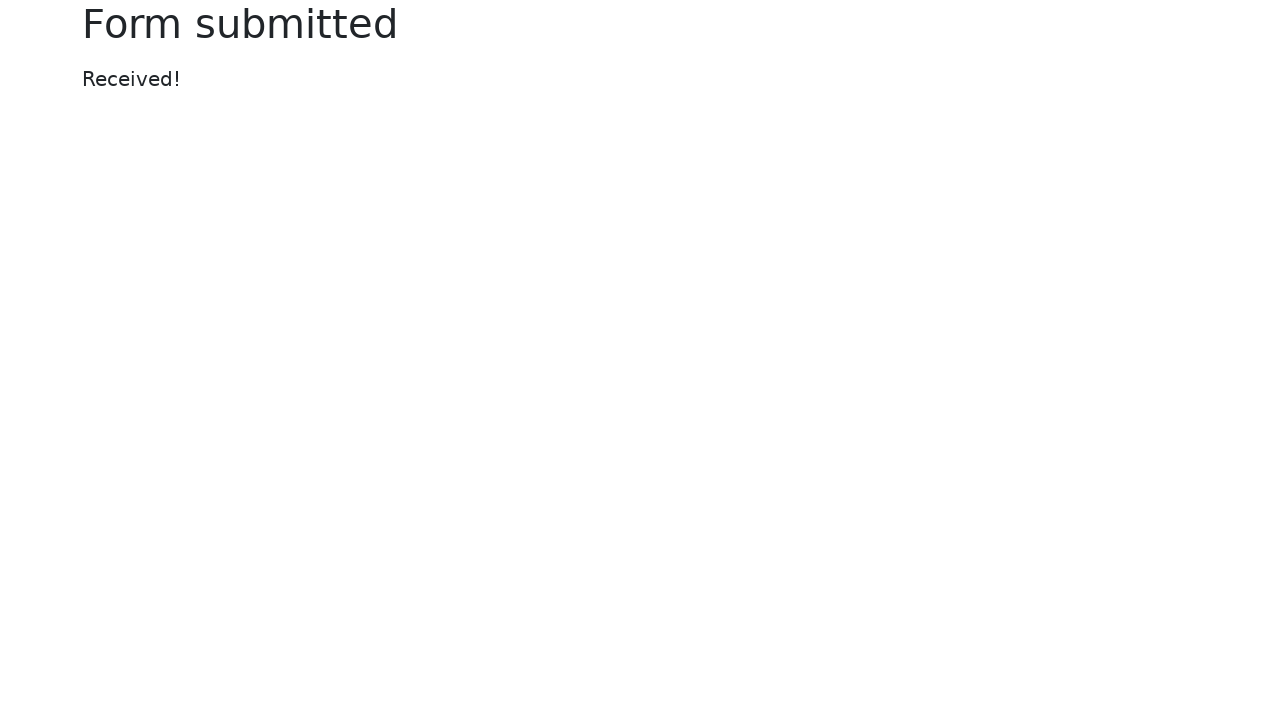

Waited 1 second for form submission to complete in iteration 1
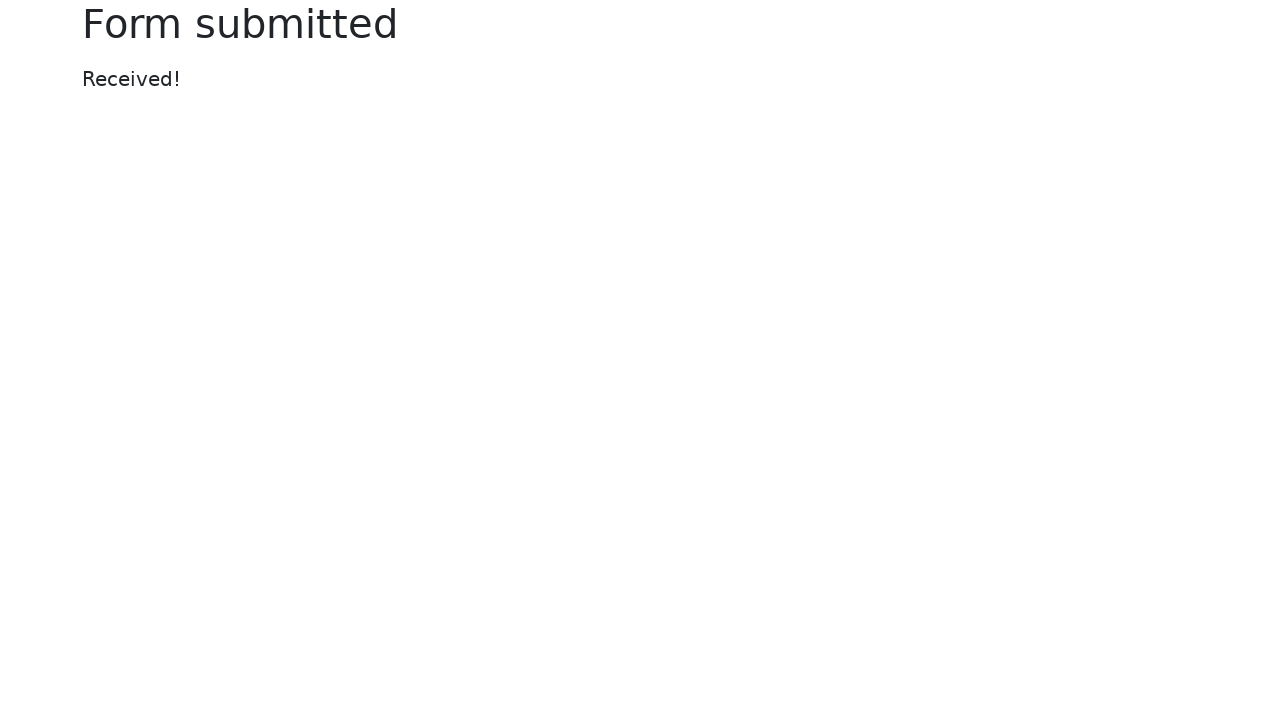

Navigated back to form page in iteration 1
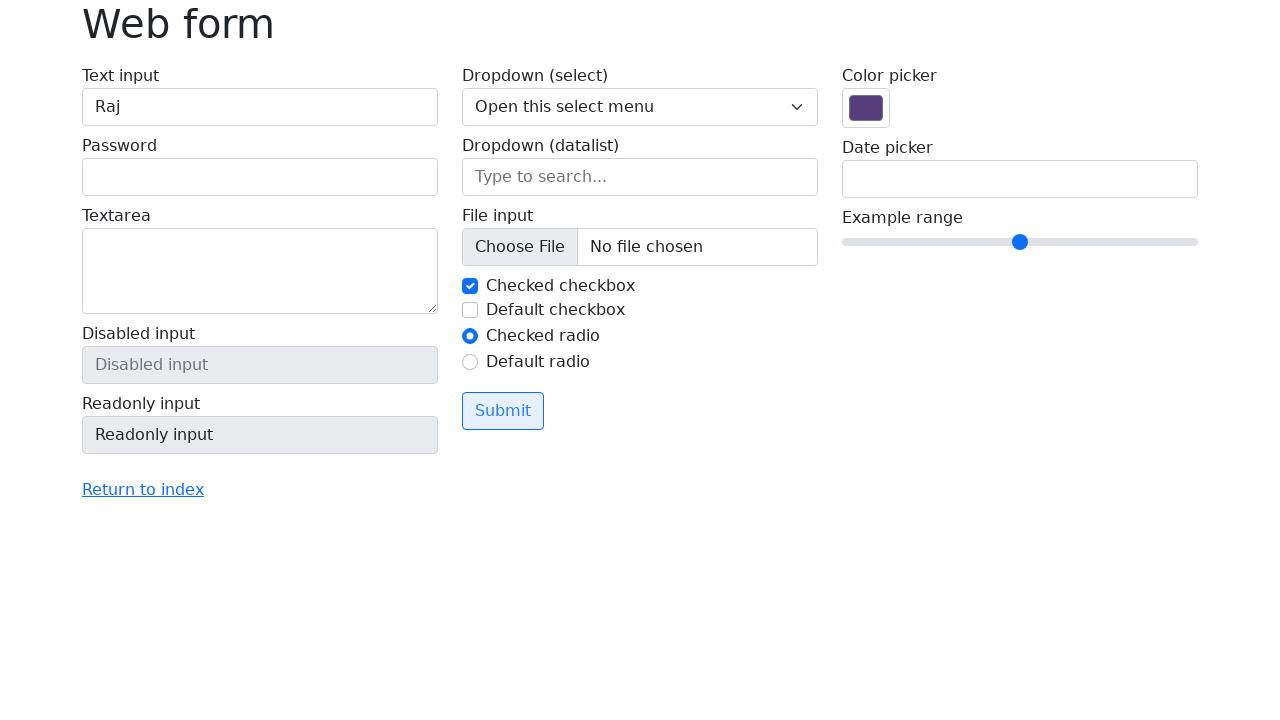

Waited 1 second for form page to reload in iteration 1
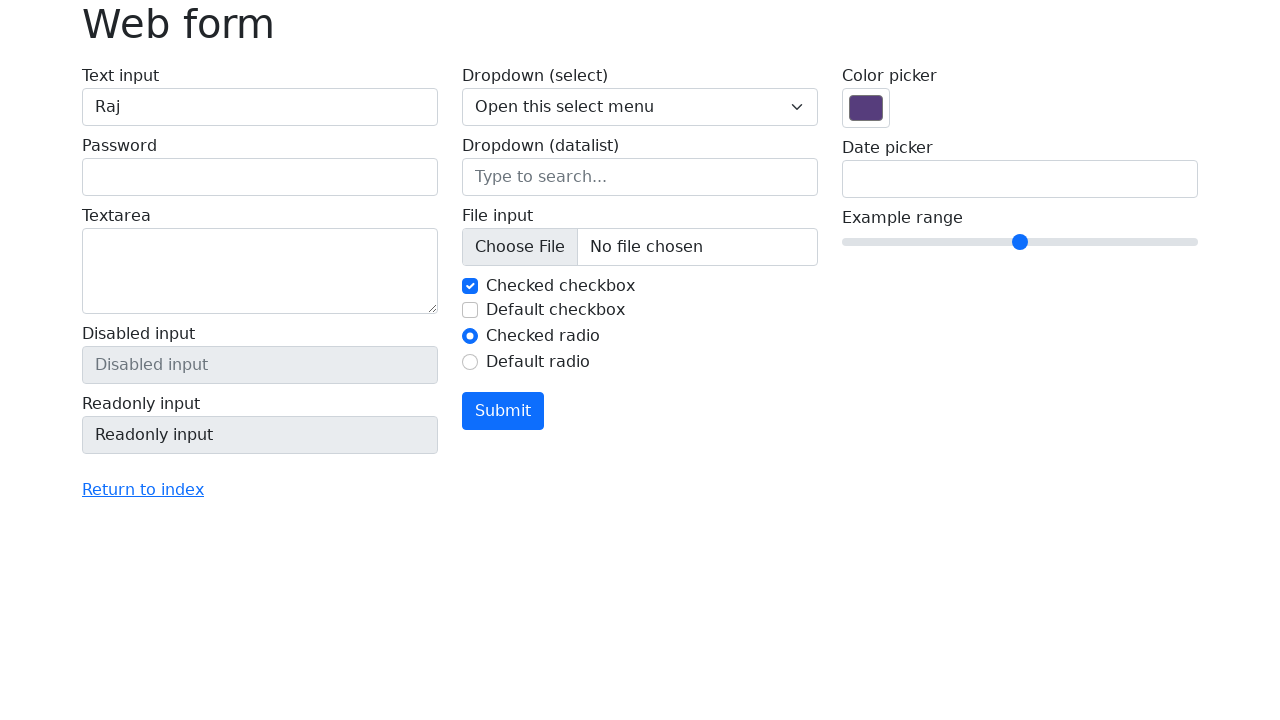

Cleared text field in form iteration 2 on input[name='my-text']
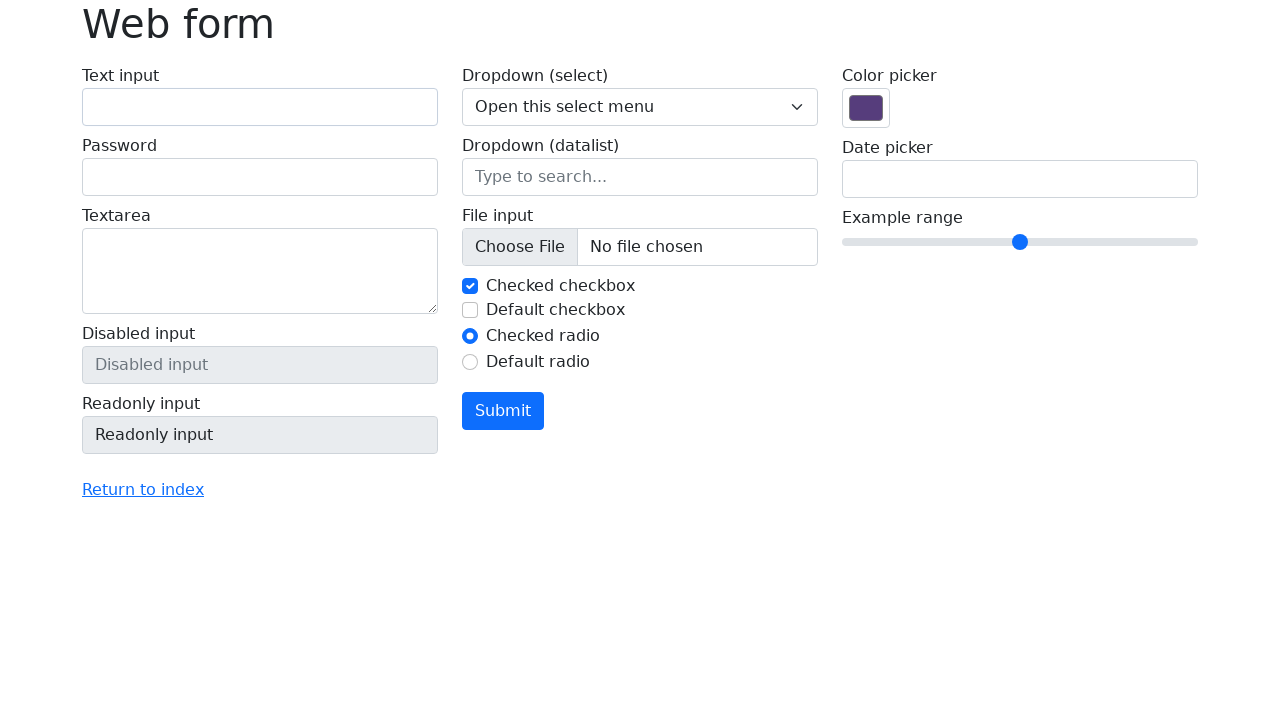

Filled text field with 'Simran' in form iteration 2 on input[name='my-text']
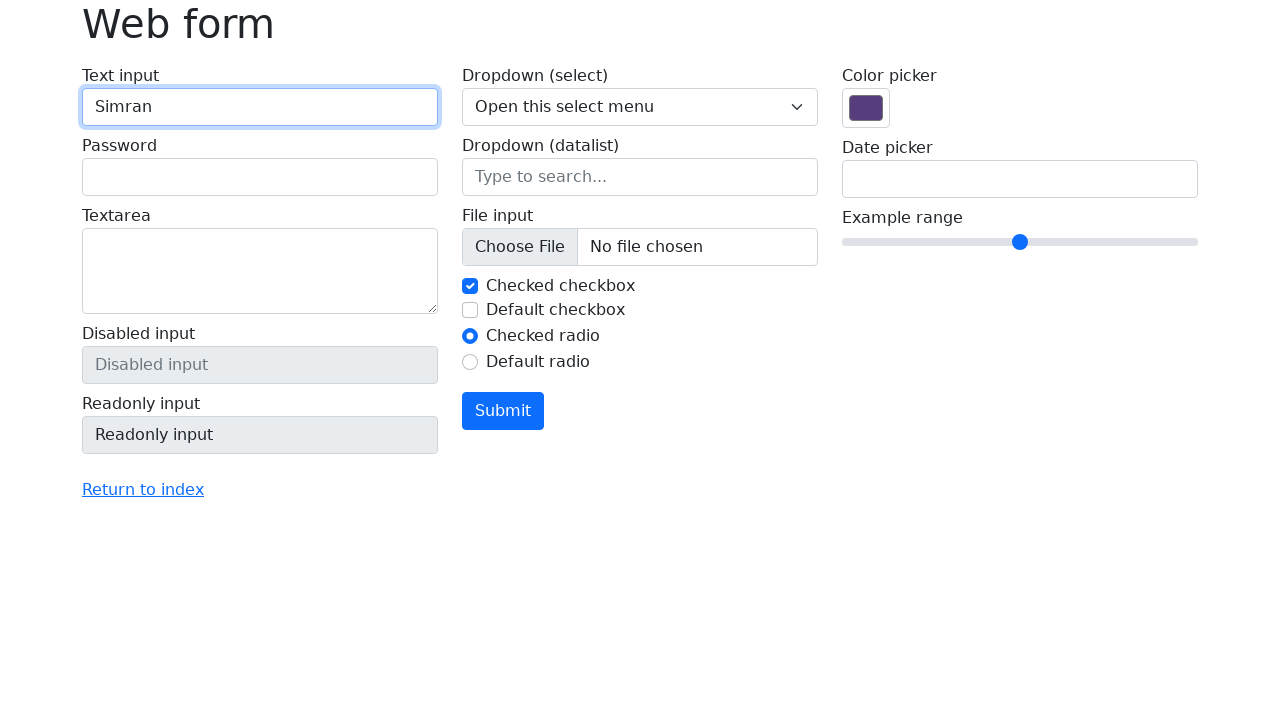

Cleared password field in form iteration 2 on input[name='my-password']
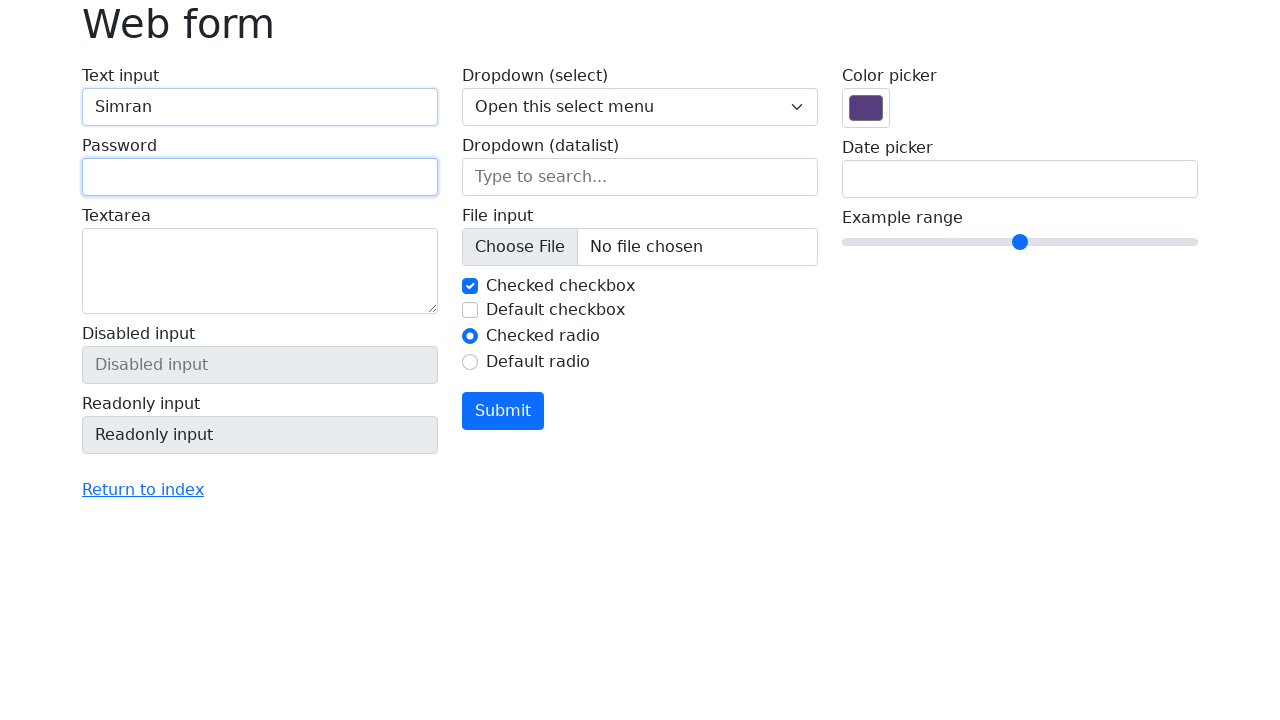

Filled password field with 'Arjun' in form iteration 2 on input[name='my-password']
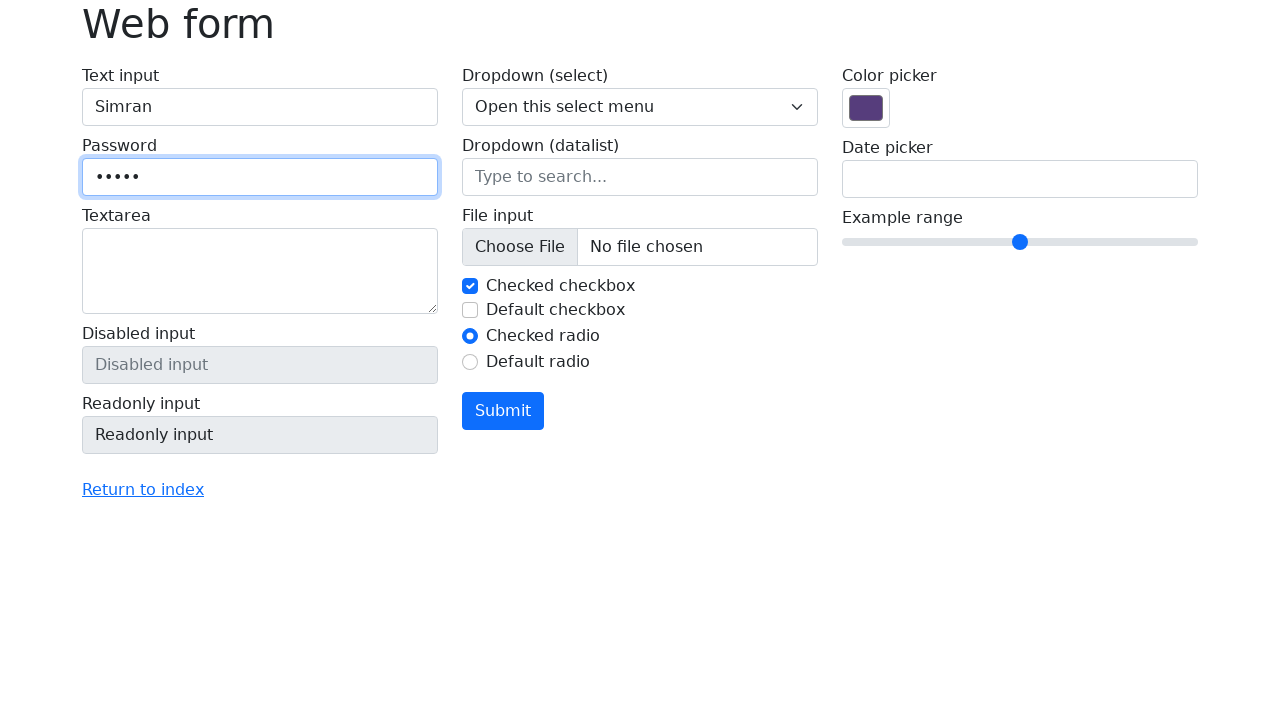

Submitted form in iteration 2 at (503, 411) on button
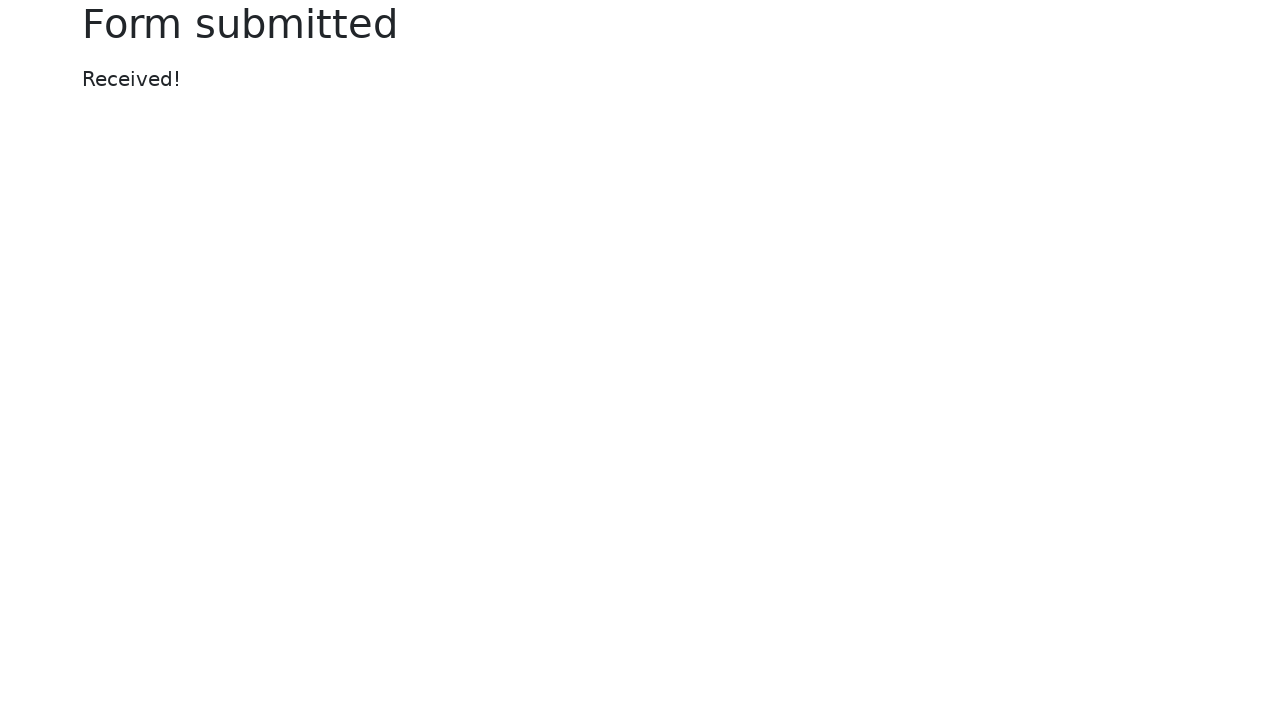

Waited 1 second for form submission to complete in iteration 2
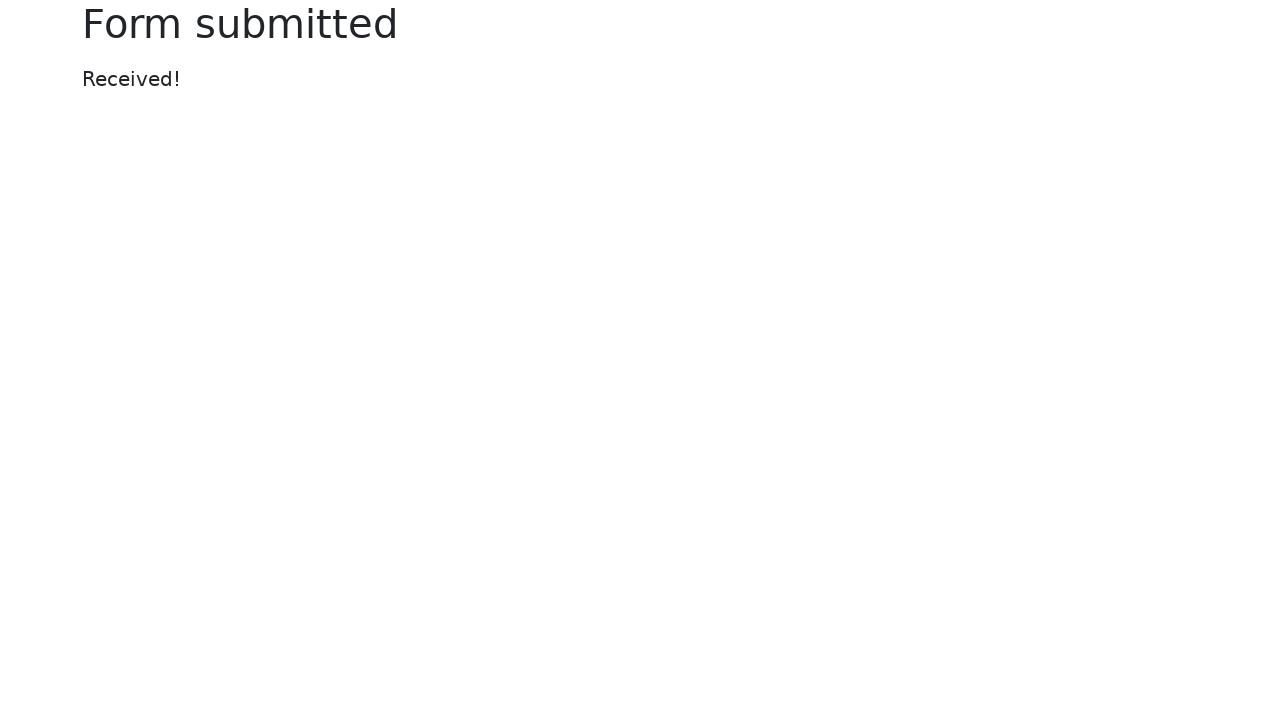

Navigated back to form page in iteration 2
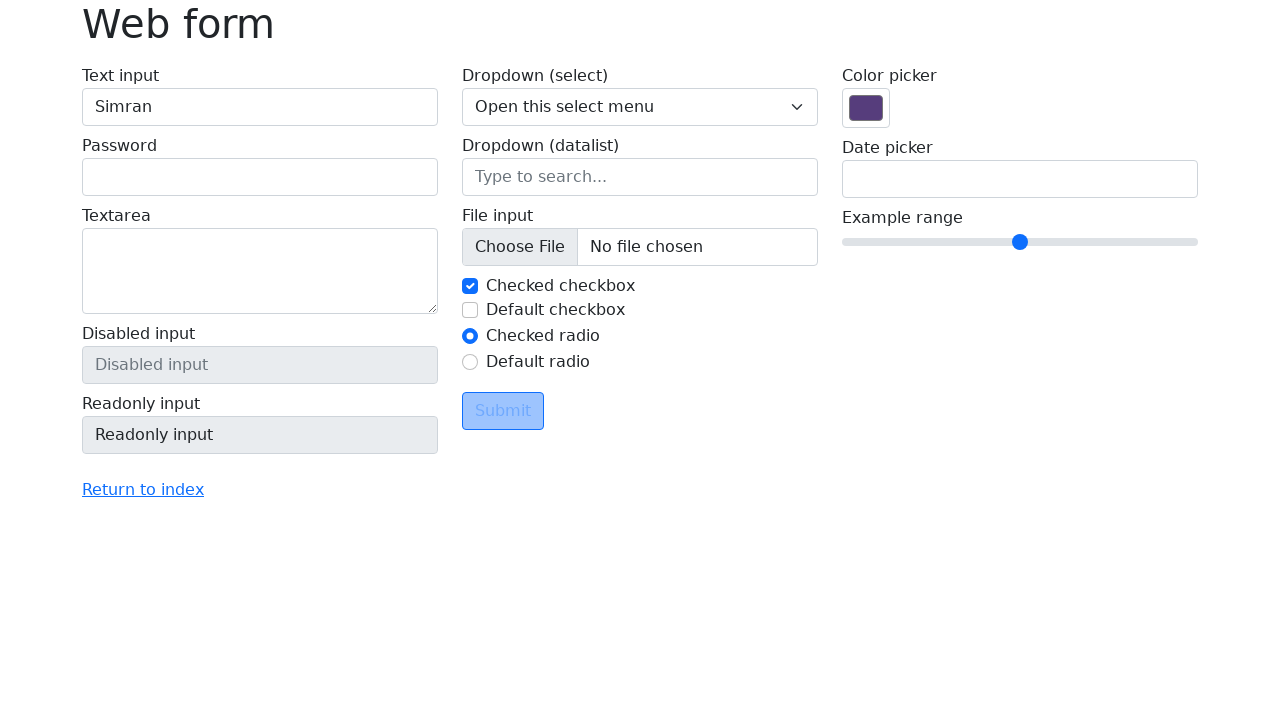

Waited 1 second for form page to reload in iteration 2
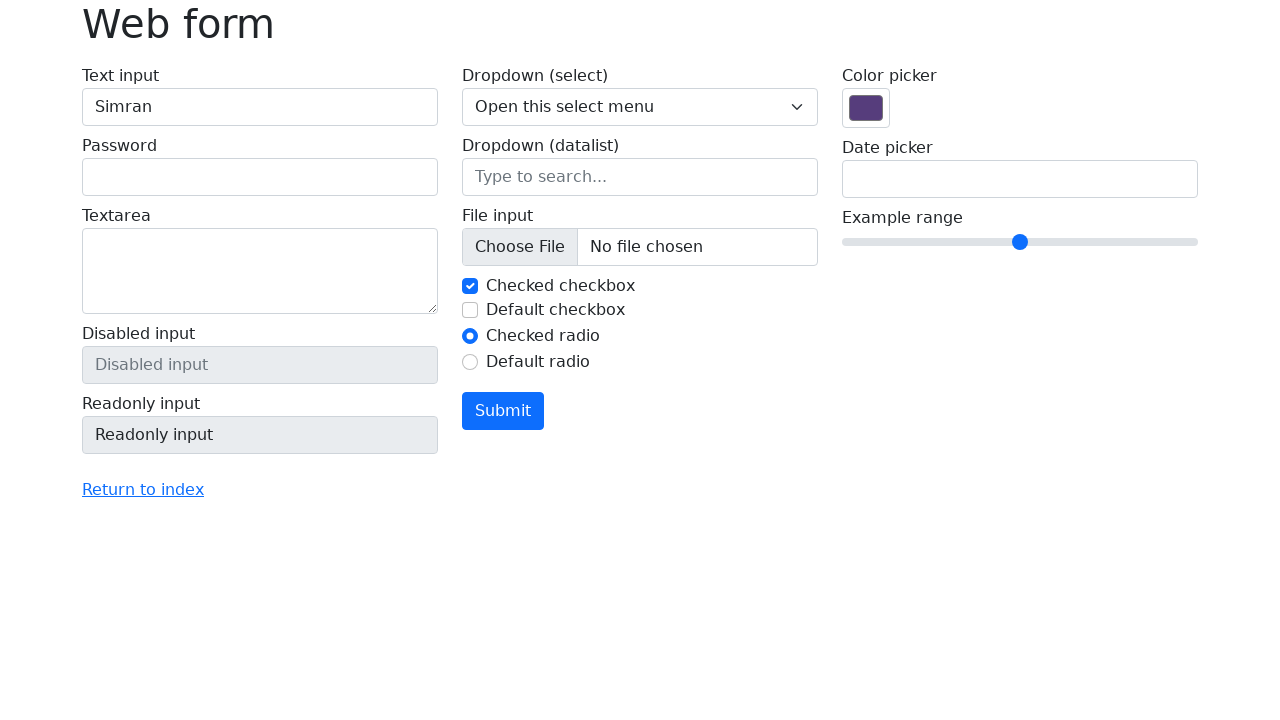

Cleared text field in form iteration 3 on input[name='my-text']
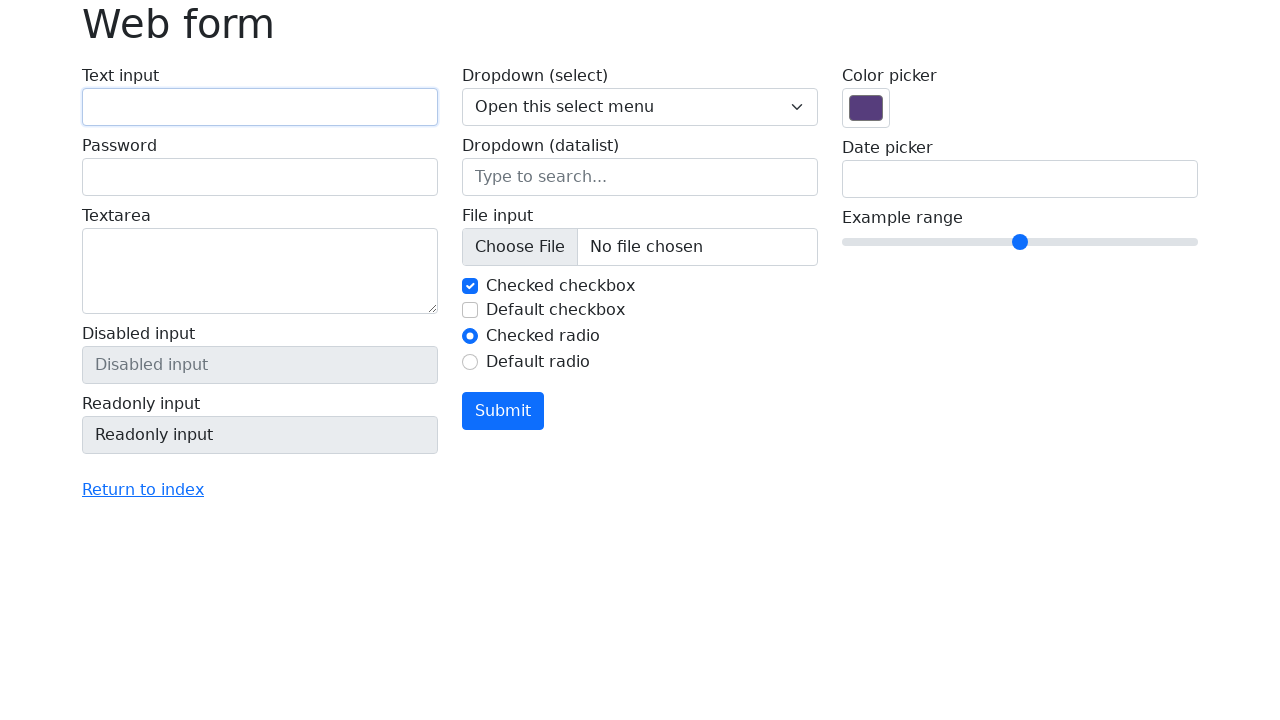

Filled text field with 'Arjun' in form iteration 3 on input[name='my-text']
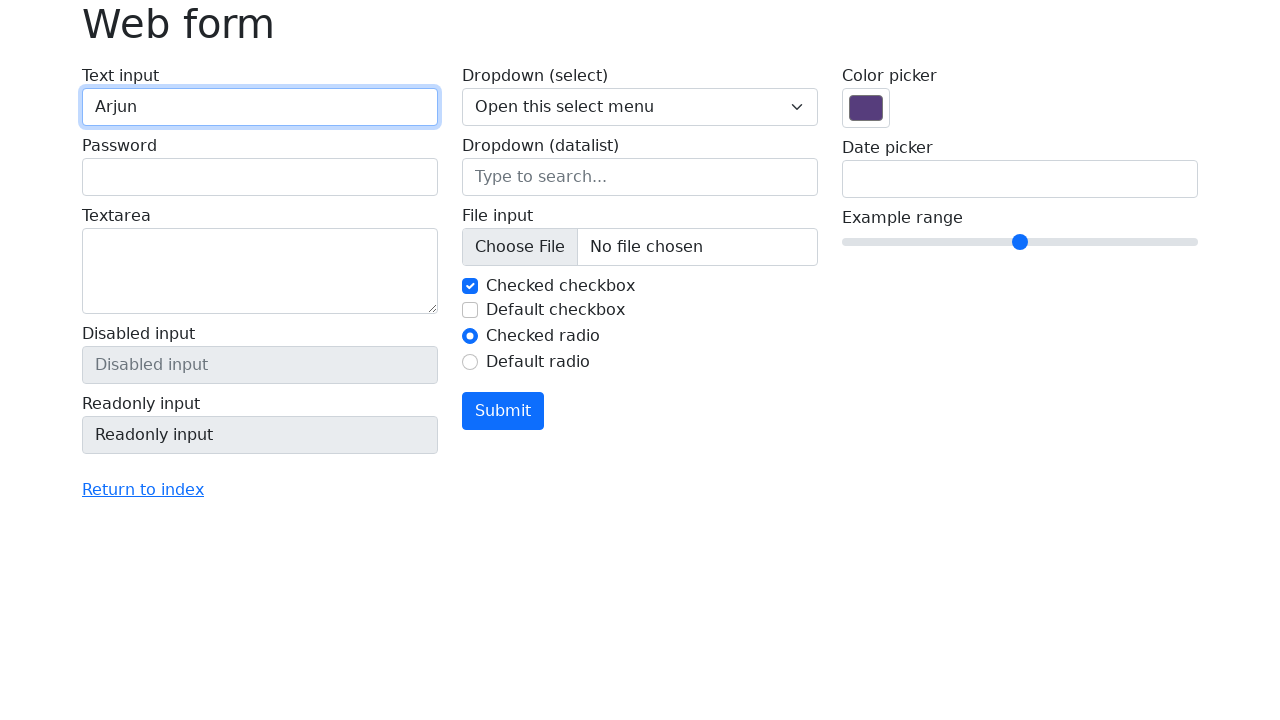

Cleared password field in form iteration 3 on input[name='my-password']
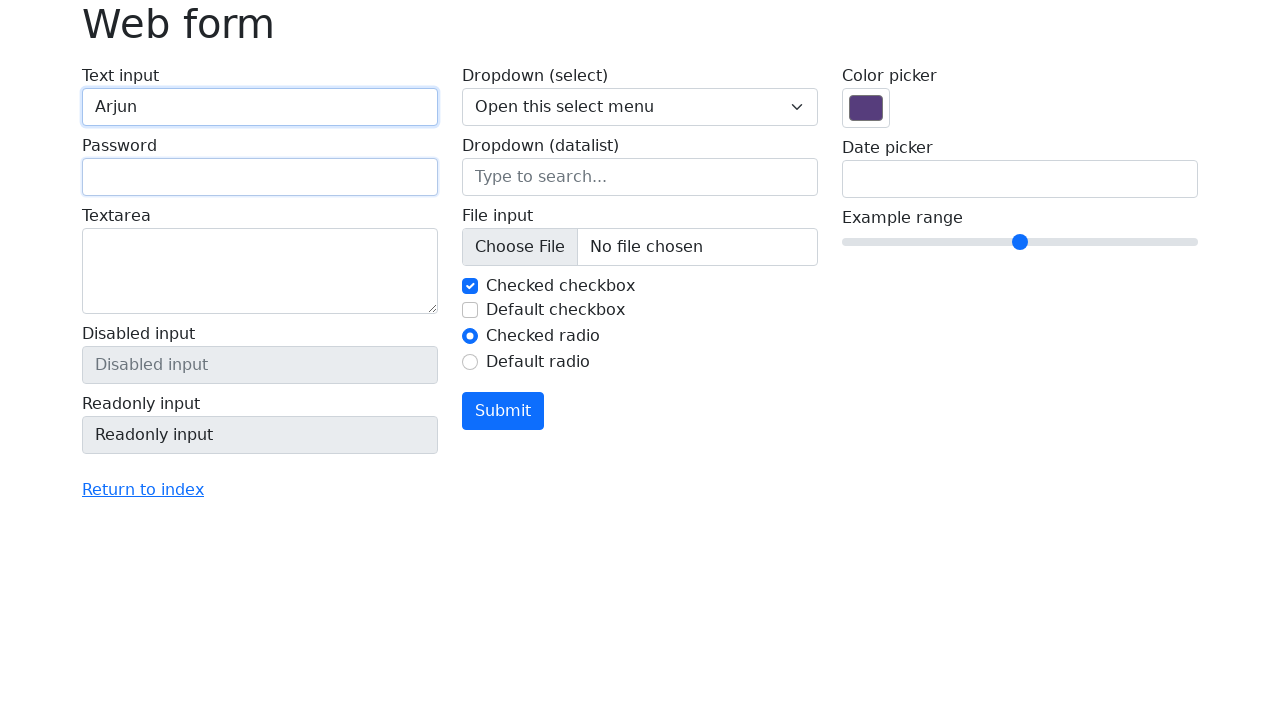

Filled password field with 'Pooja' in form iteration 3 on input[name='my-password']
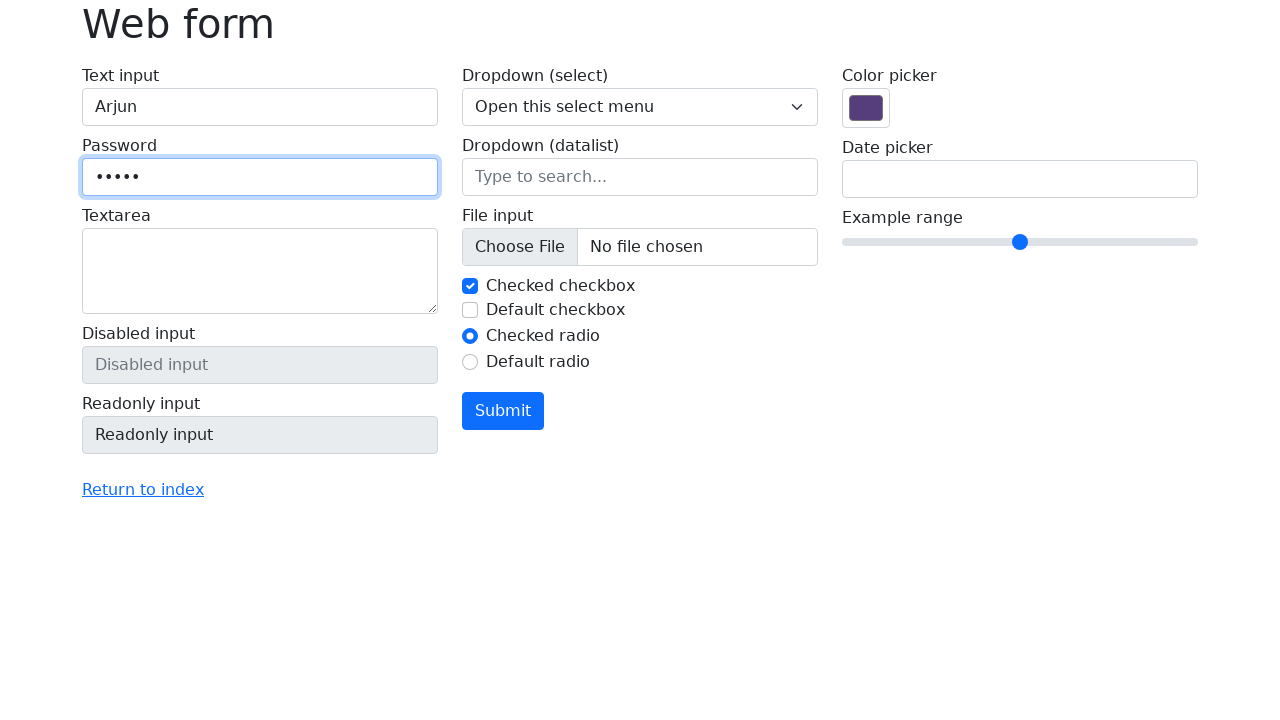

Submitted form in iteration 3 at (503, 411) on button
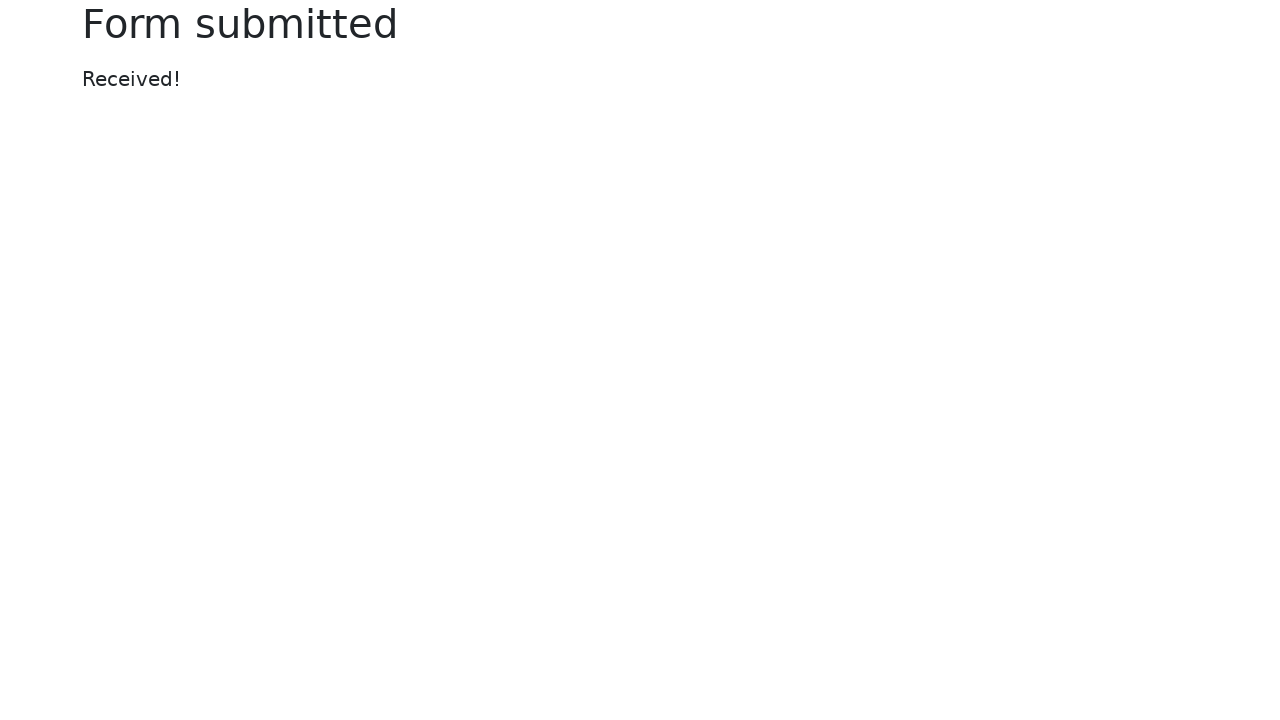

Waited 1 second for form submission to complete in iteration 3
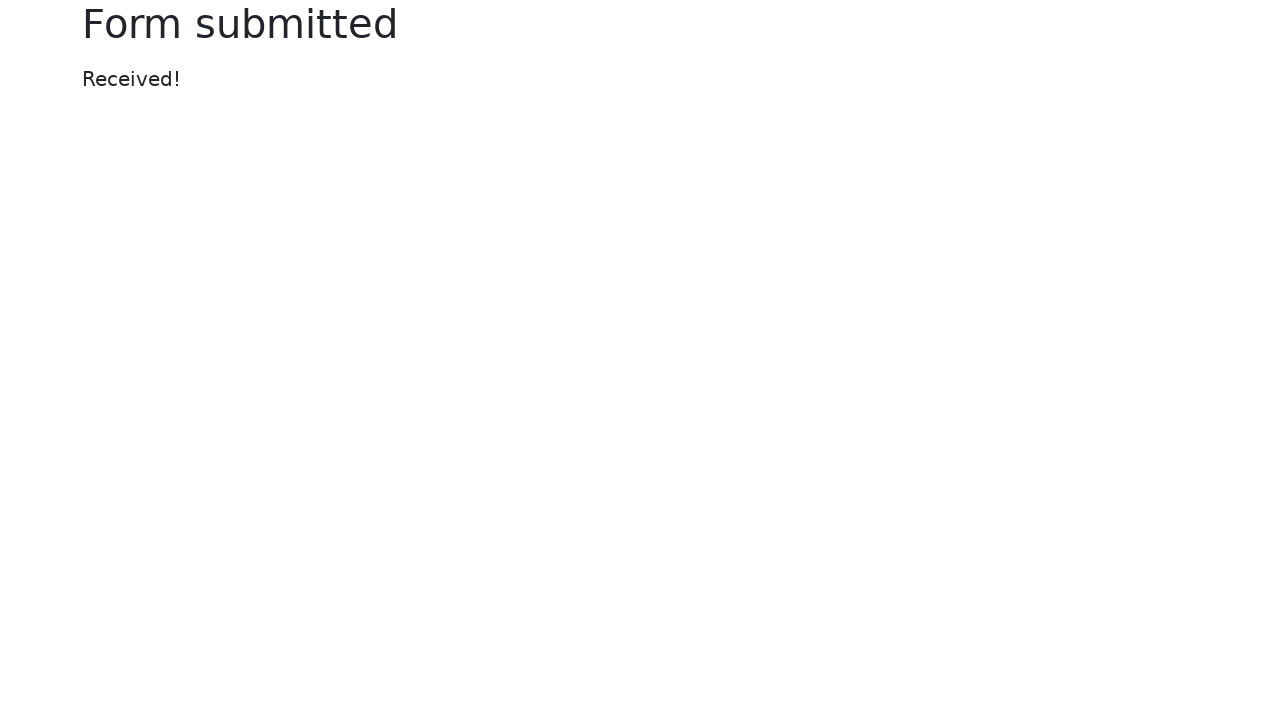

Navigated back to form page in iteration 3
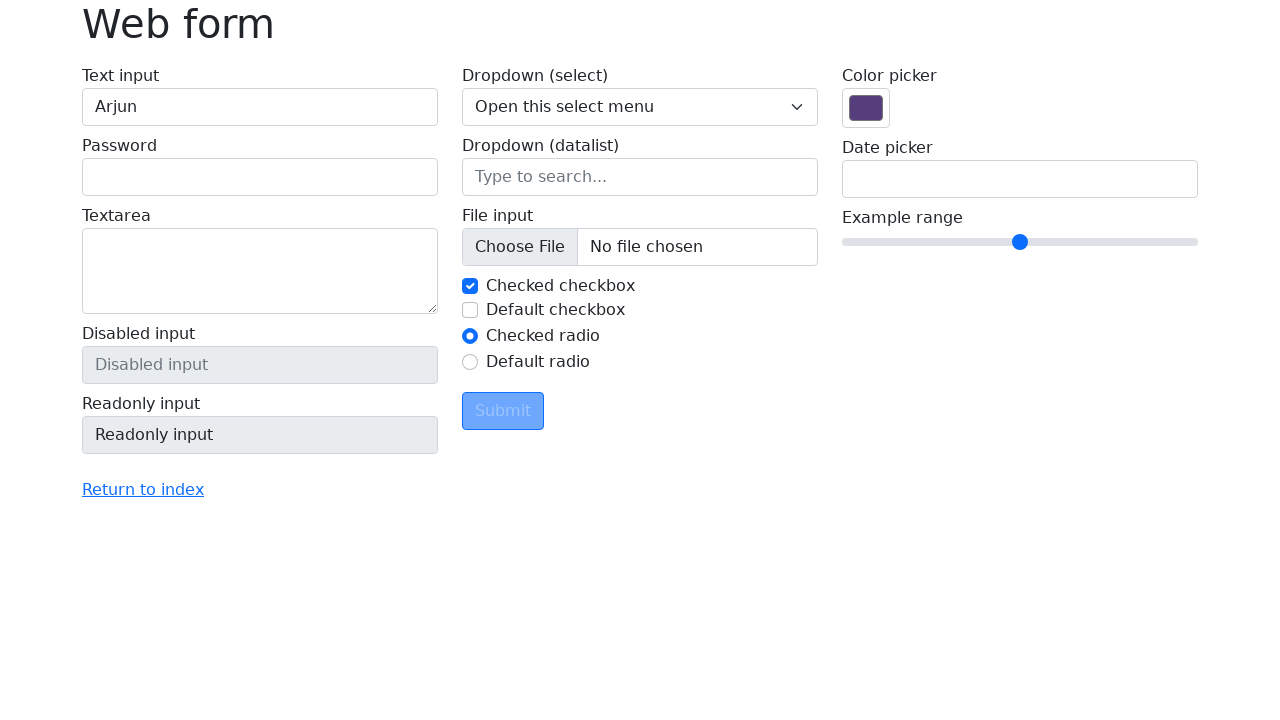

Waited 1 second for form page to reload in iteration 3
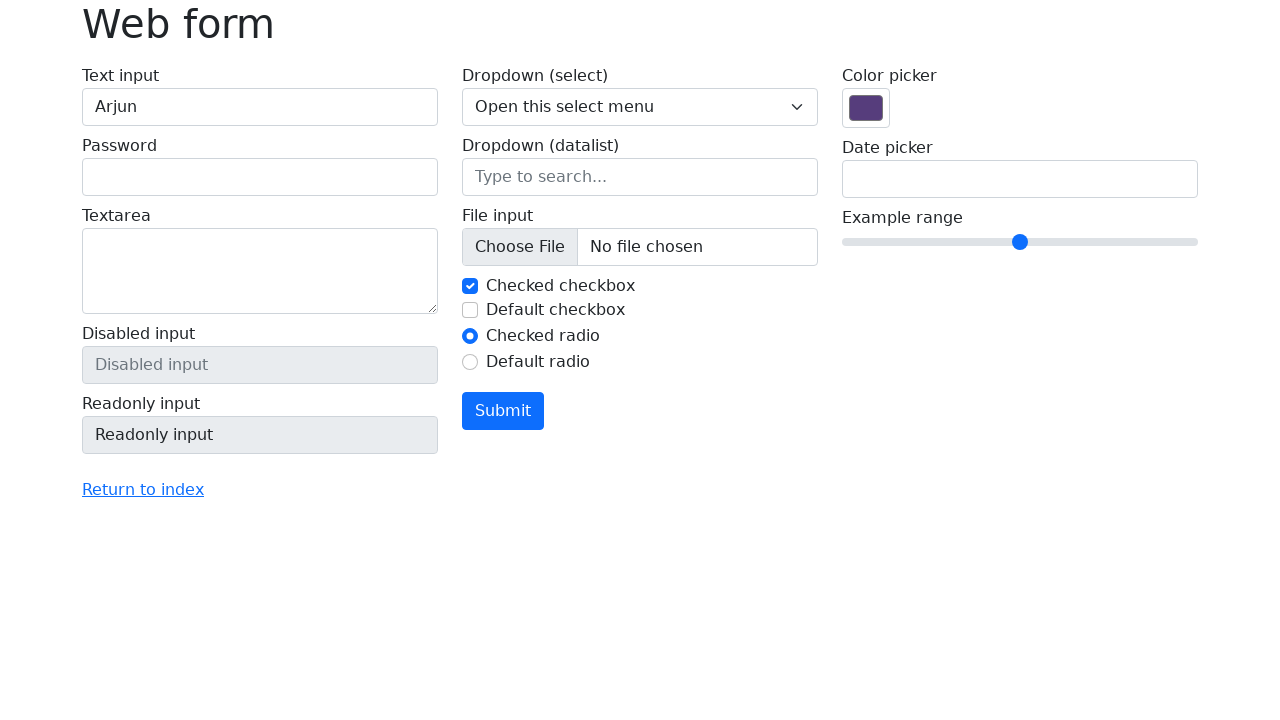

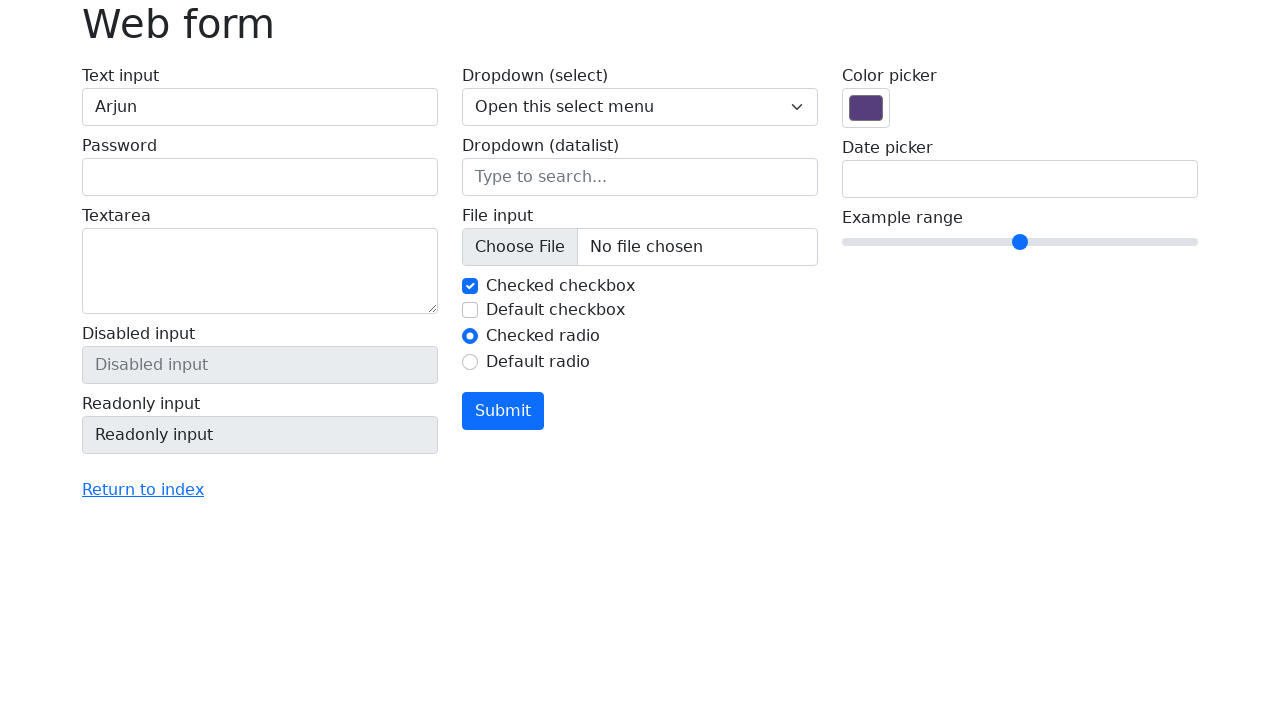